Tests dynamic controls functionality by clicking Enable button, verifying the input becomes enabled with success message, then clicking Disable button and verifying the input becomes disabled with corresponding message.

Starting URL: http://the-internet.herokuapp.com/dynamic_controls

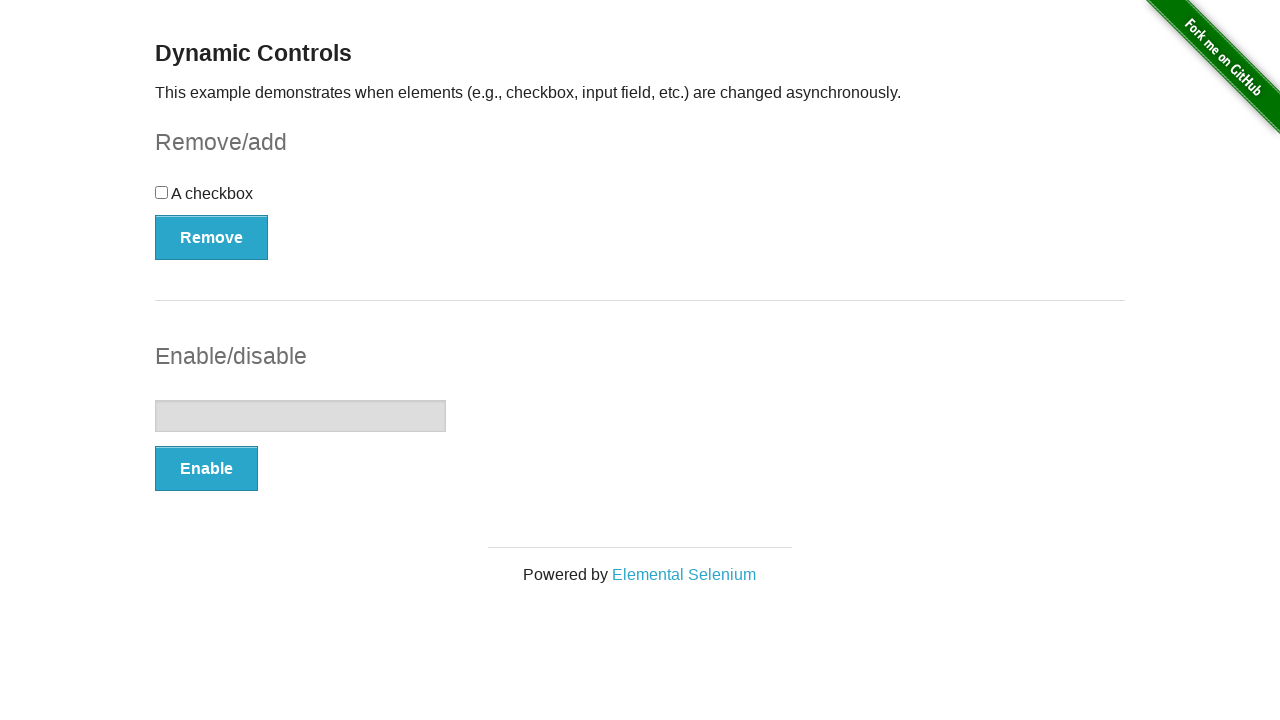

Clicked Enable button at (206, 469) on xpath=//*[@id='input-example']/button
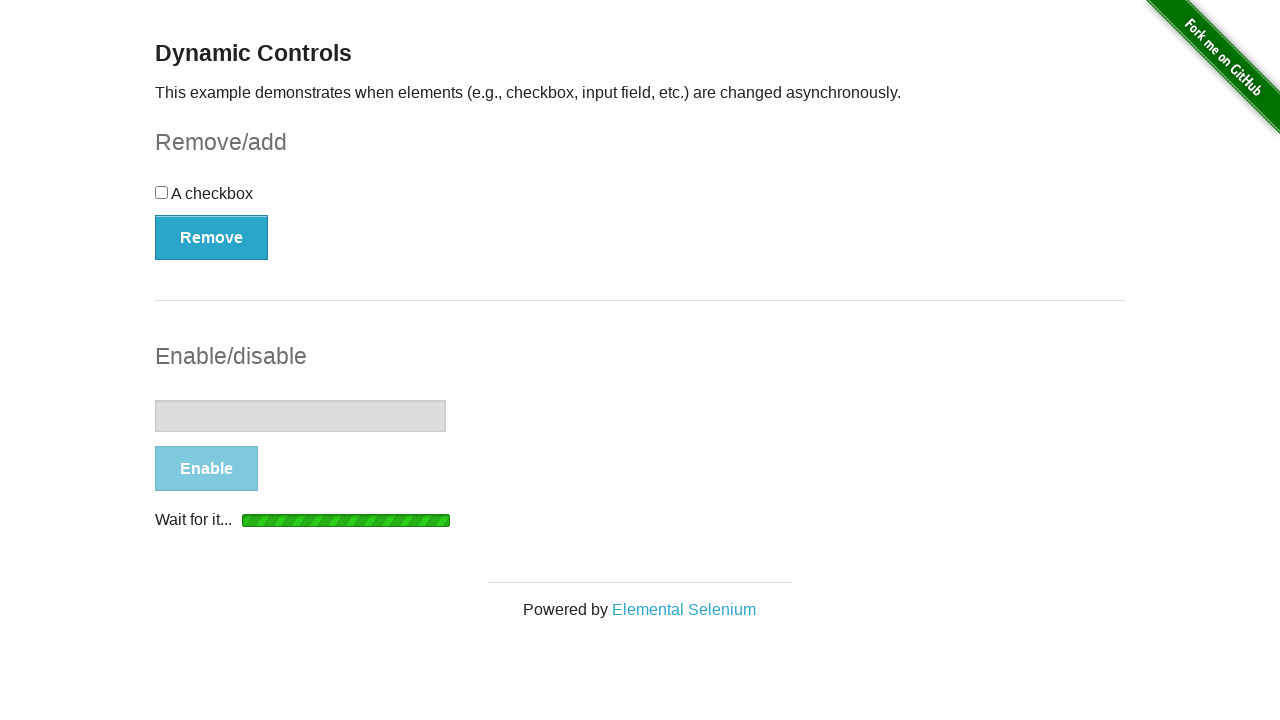

Success message appeared after enabling input
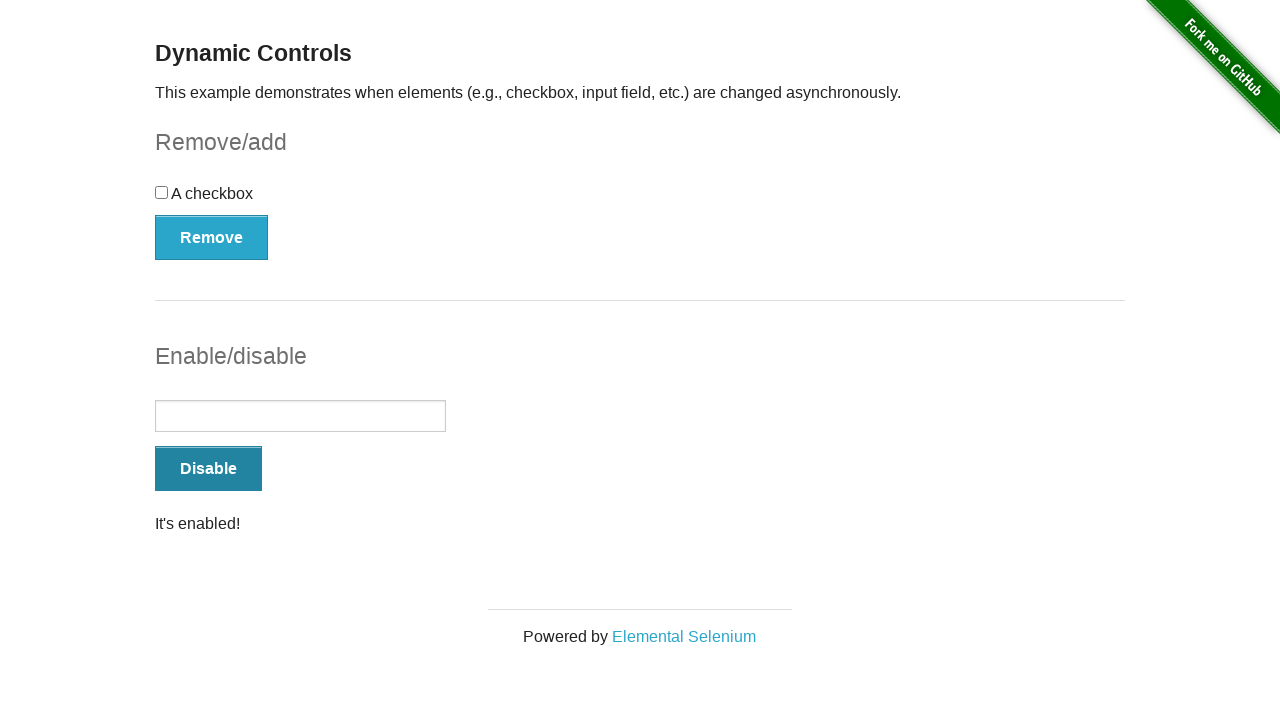

Message element is visible and ready for assertion
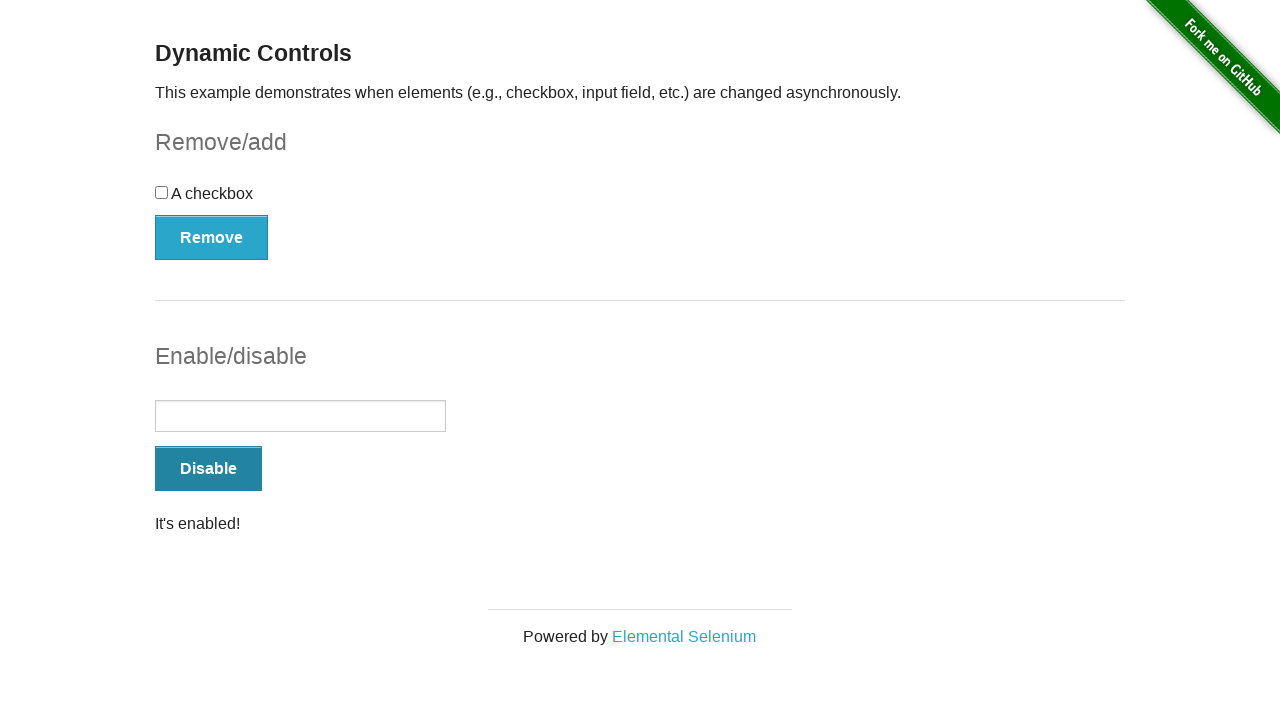

Verified message text is 'It's enabled!'
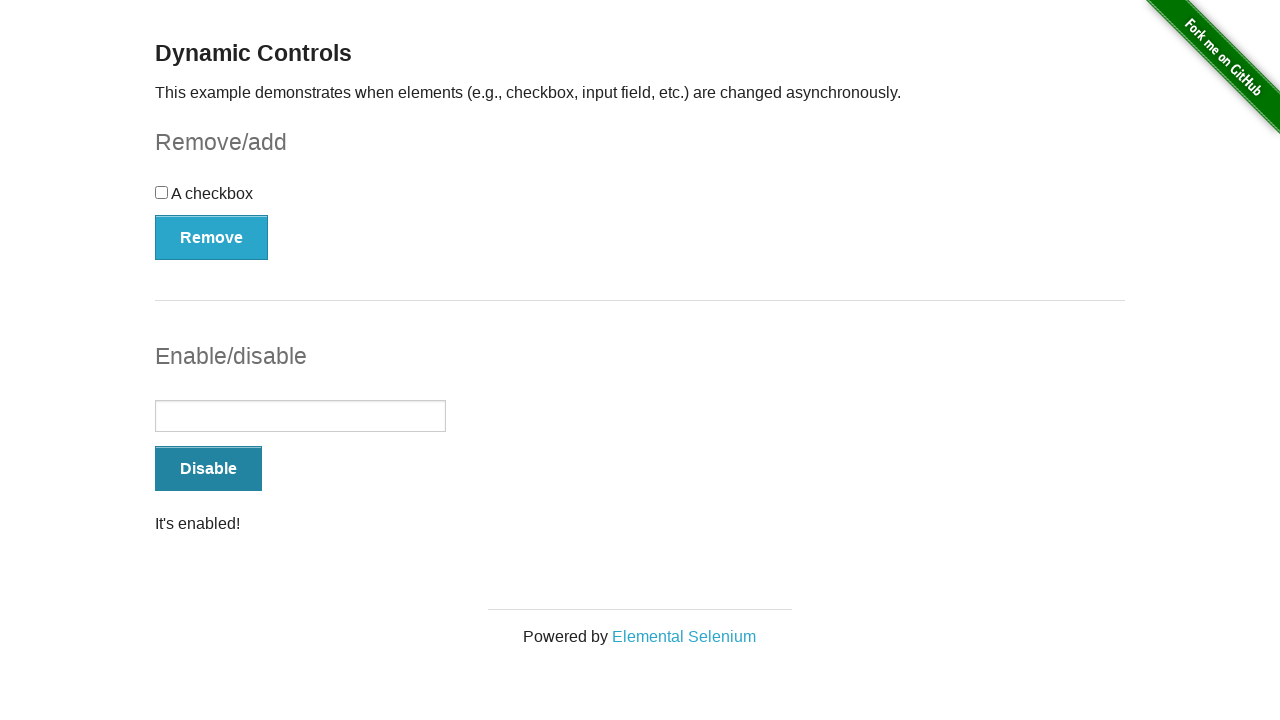

Clicked Disable button at (208, 469) on xpath=//*[@id='input-example']/button
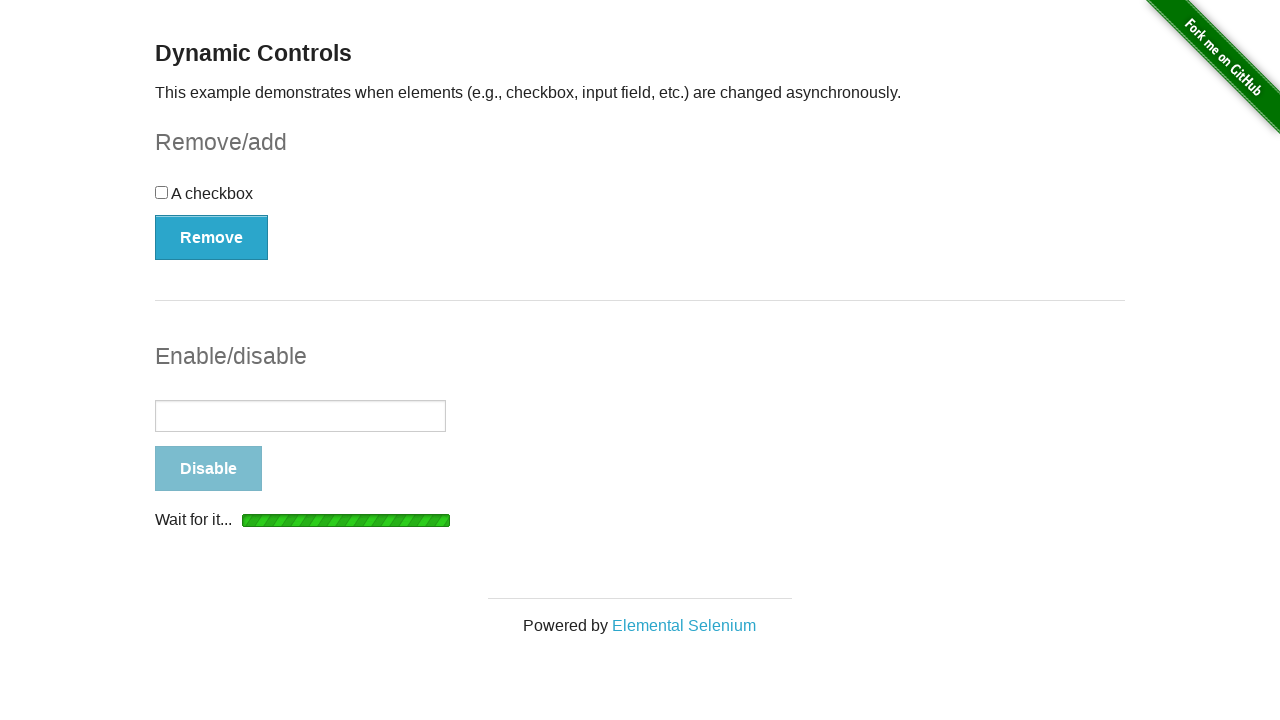

Disabled message appeared after clicking Disable button
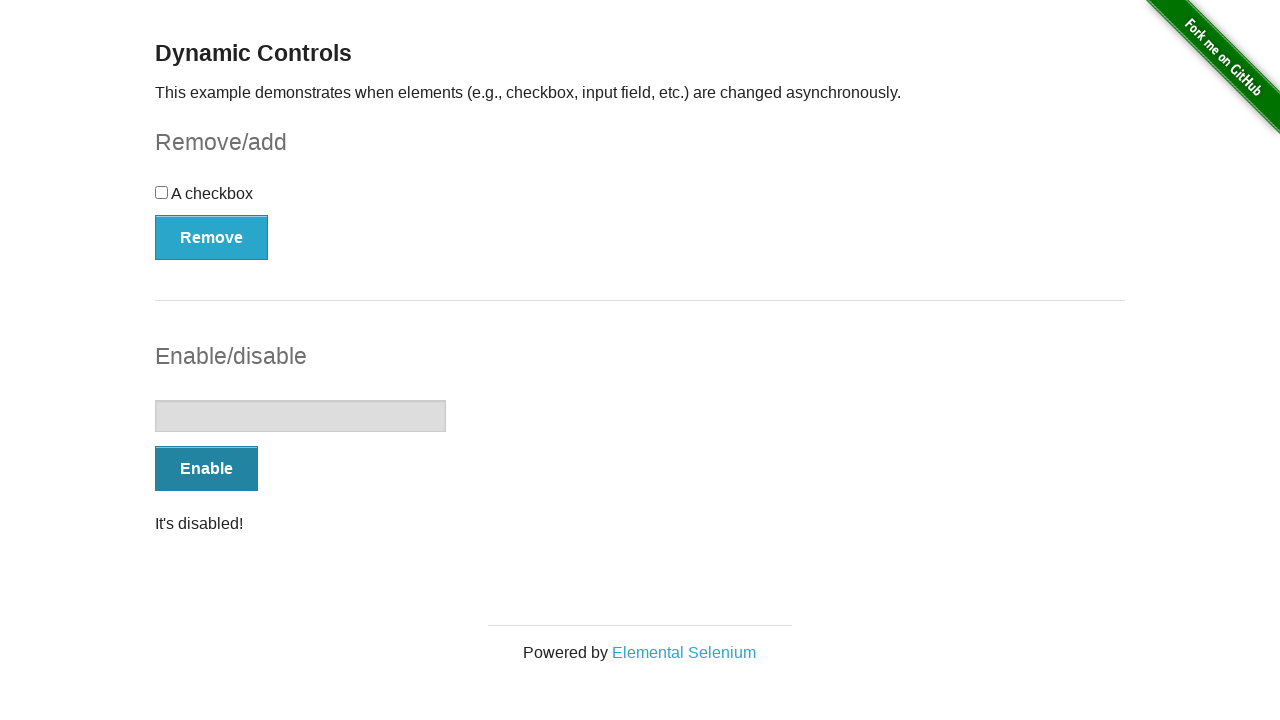

Verified message text is 'It's disabled!'
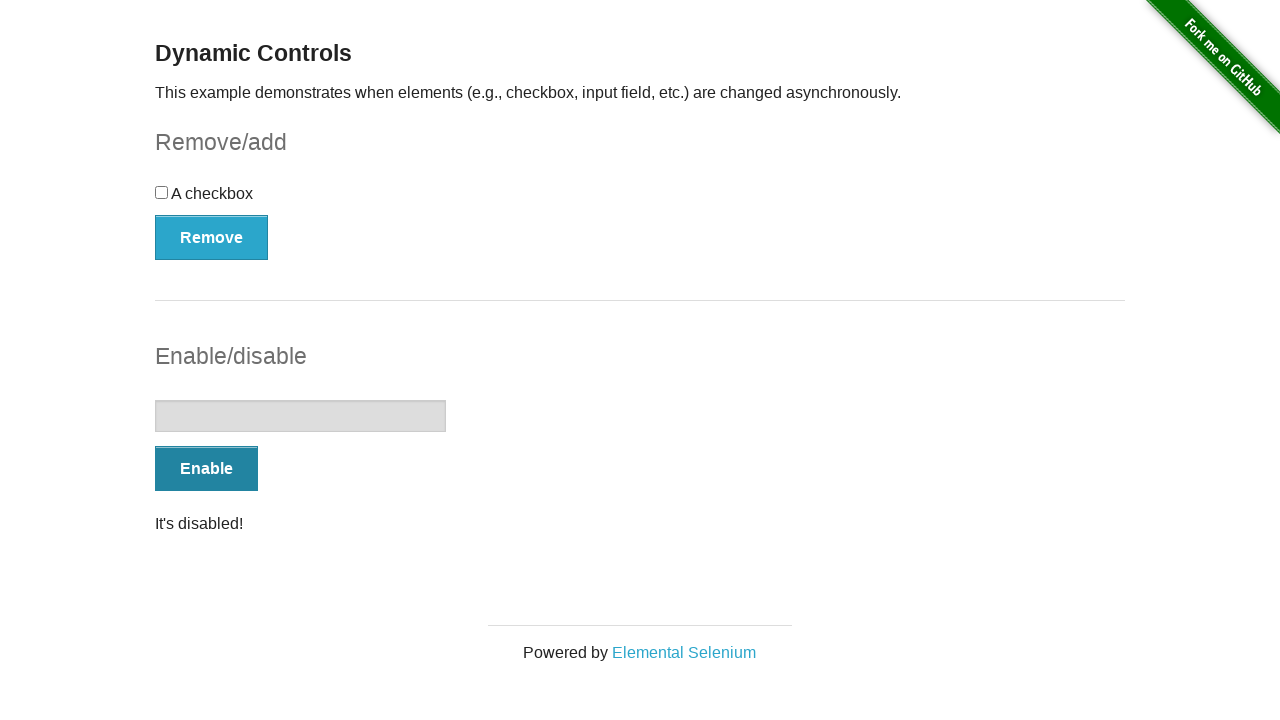

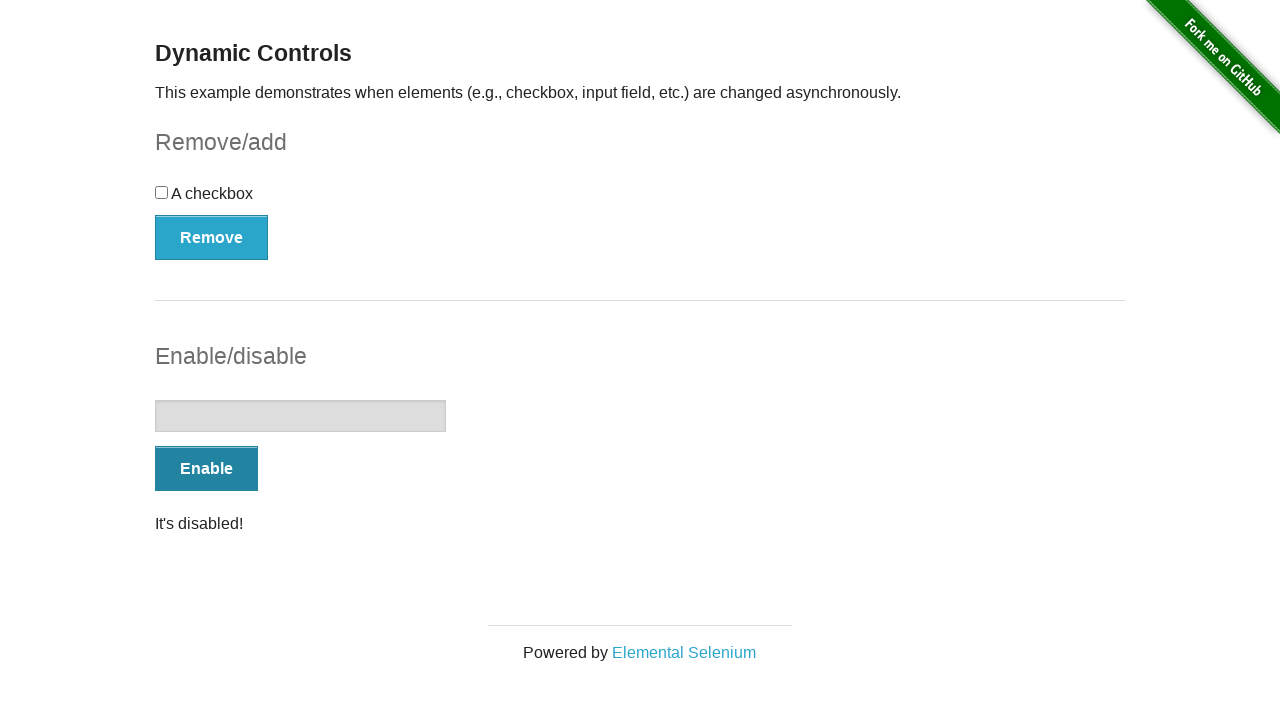